Demonstrates drag-and-drop by offset action by dragging element 'box A' to a specific coordinate position

Starting URL: https://crossbrowsertesting.github.io/drag-and-drop

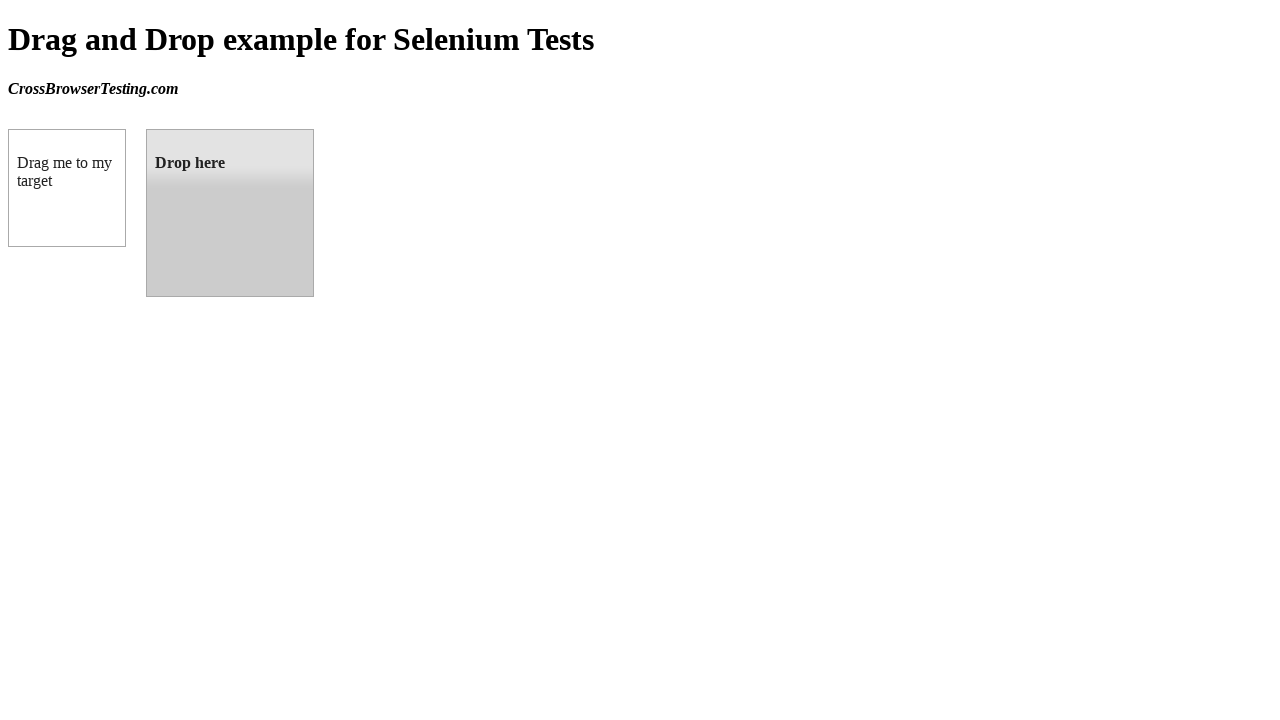

Located source element 'box A' with id #draggable
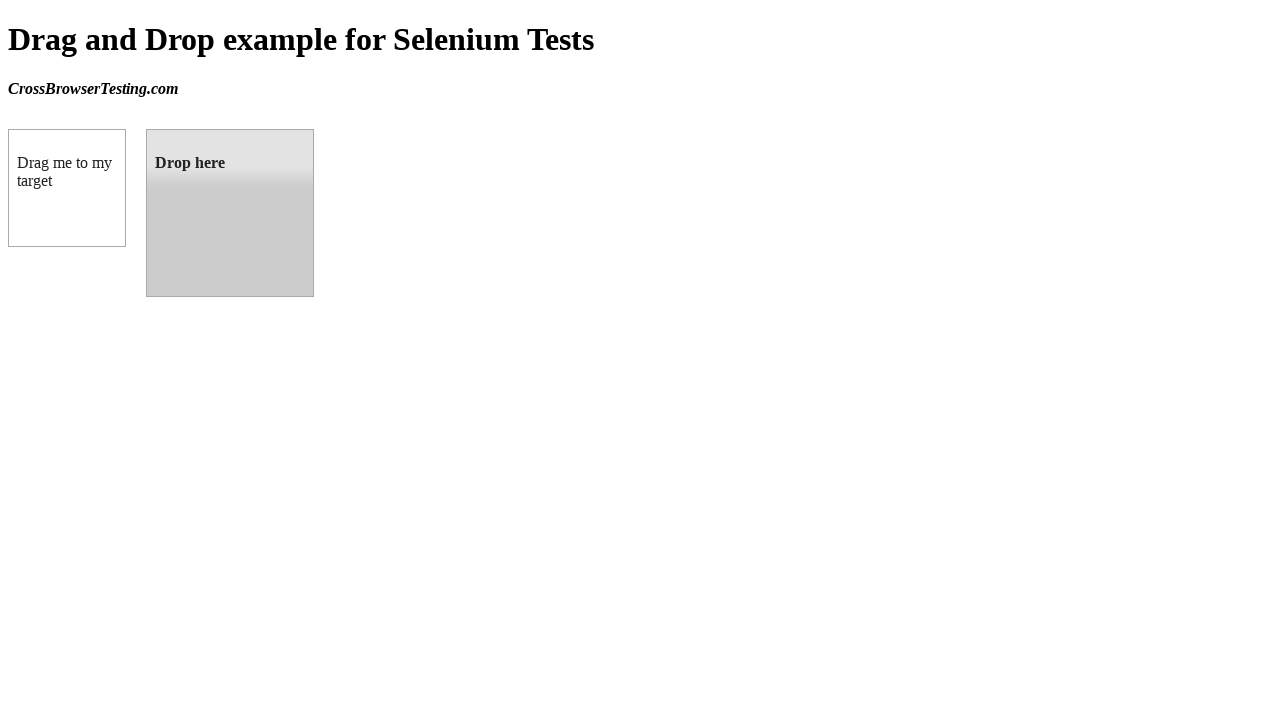

Located target element 'box B' with id #droppable
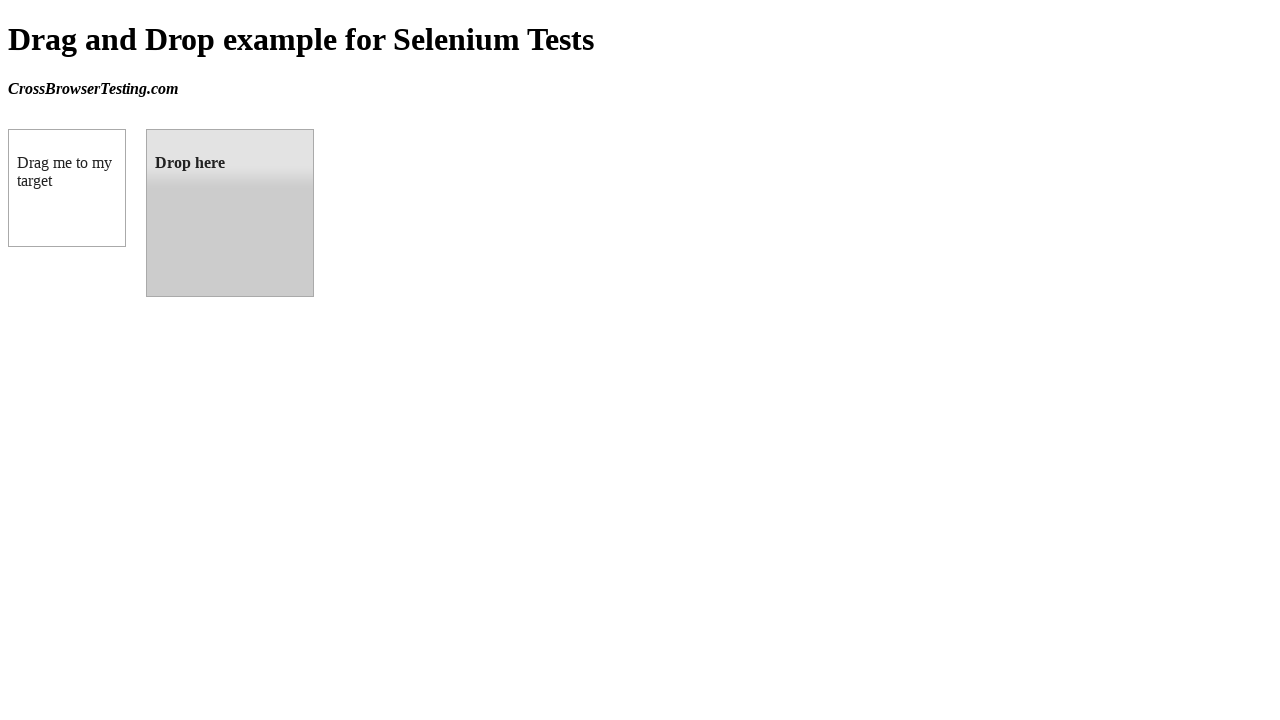

Retrieved bounding box coordinates of target element
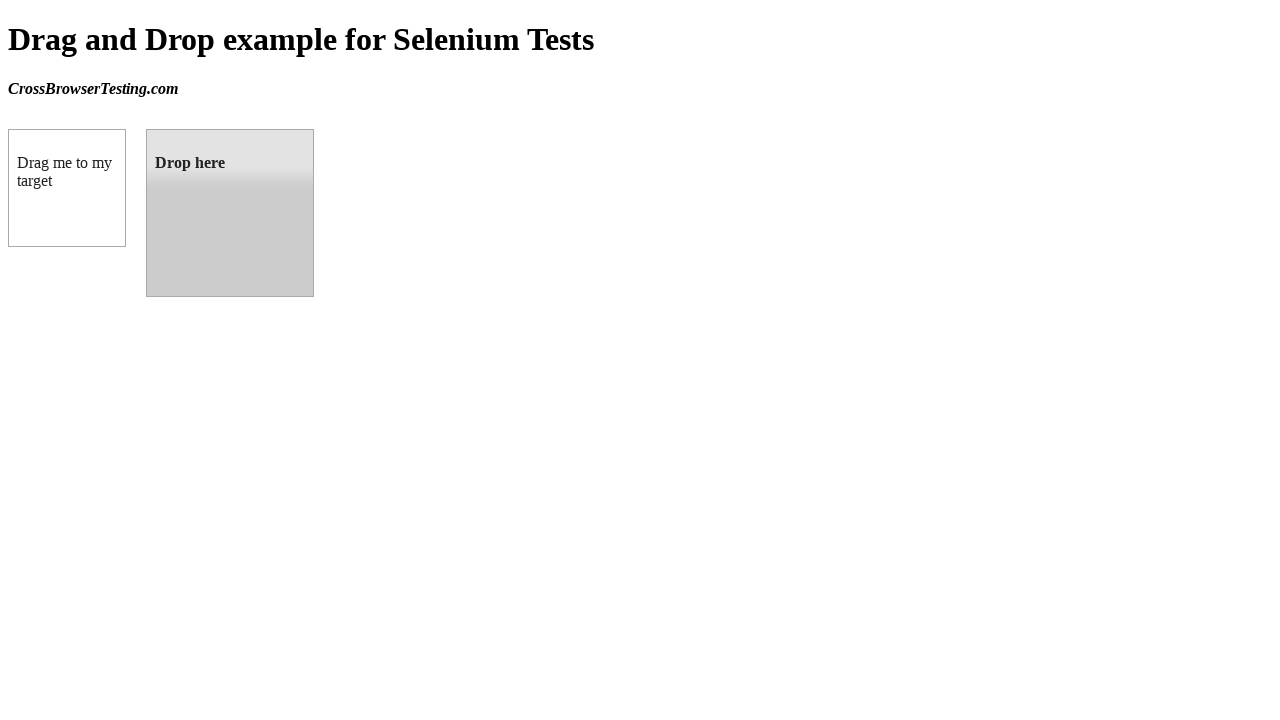

Dragged box A to target position at box B at (230, 213)
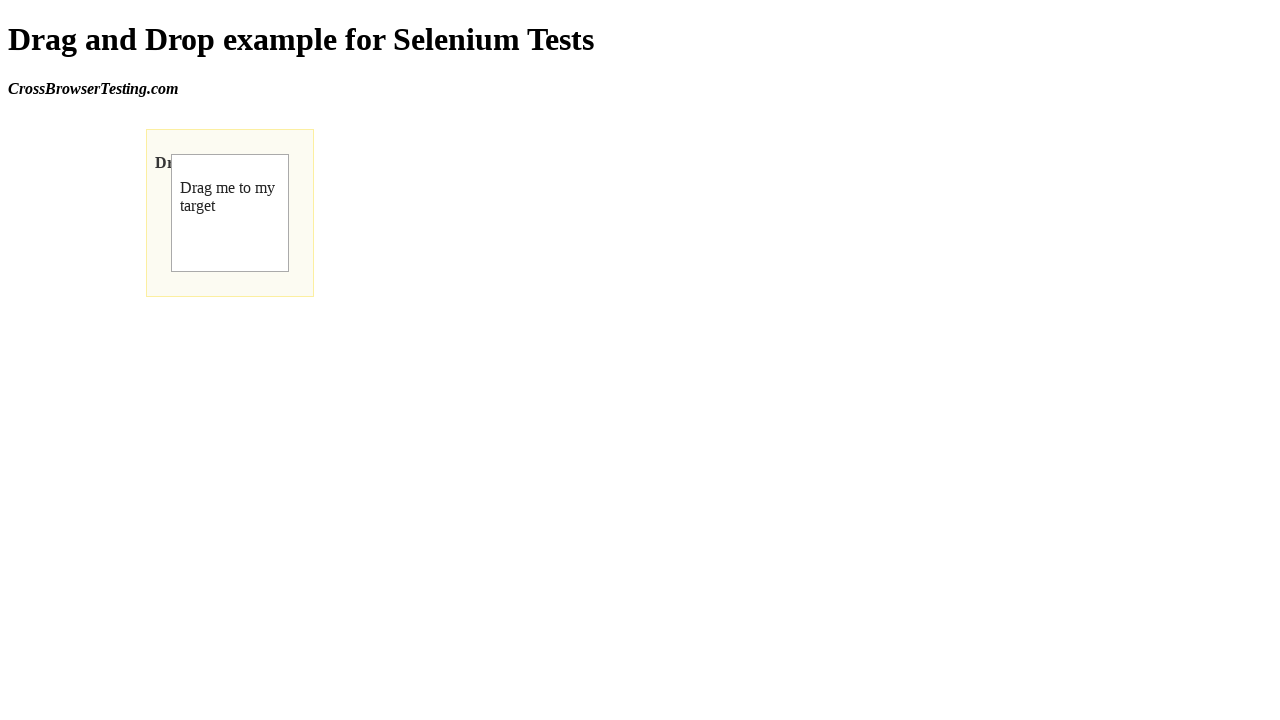

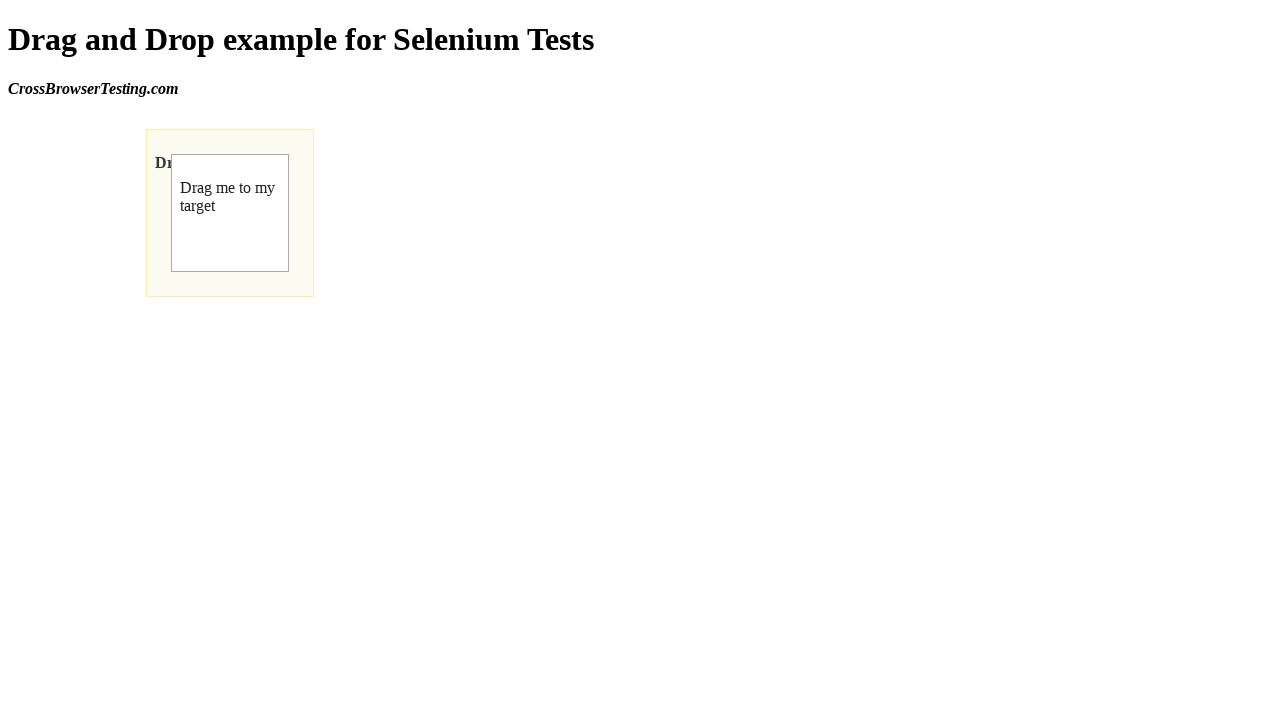